Tests dropdown selection functionality by selecting "Option 1" from a dropdown menu

Starting URL: http://the-internet.herokuapp.com/dropdown

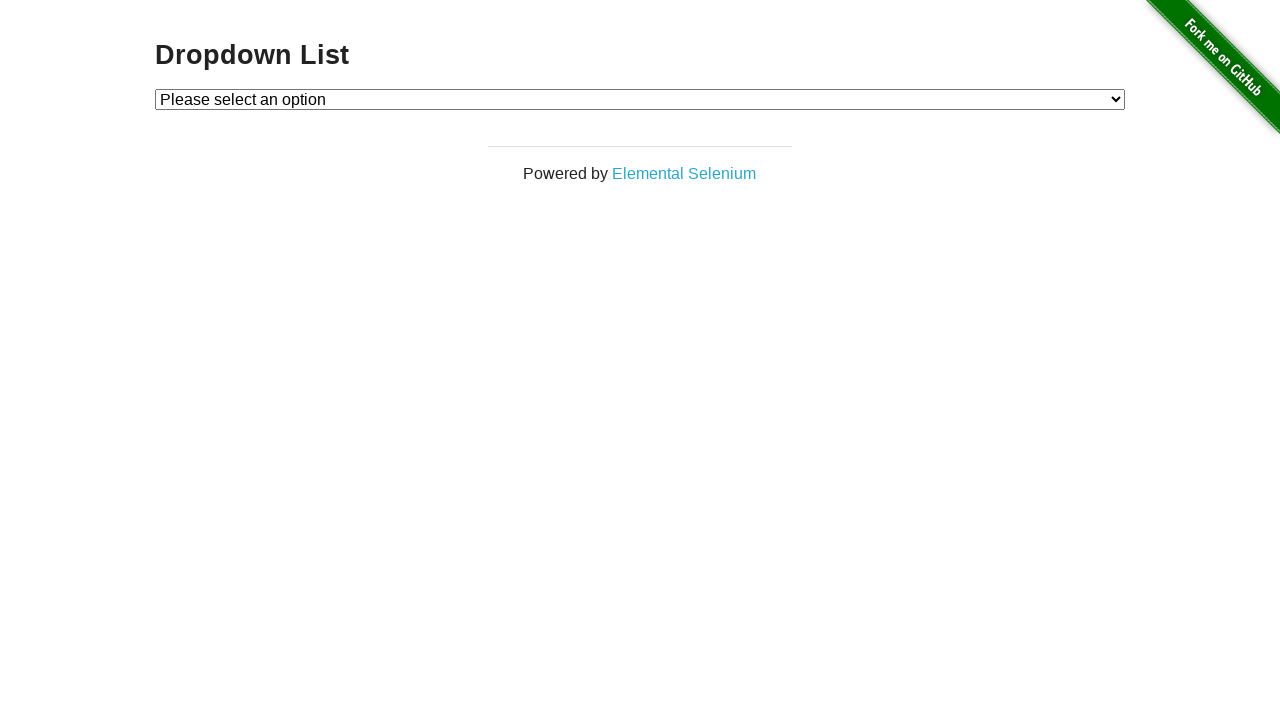

Selected 'Option 1' from dropdown menu on #dropdown
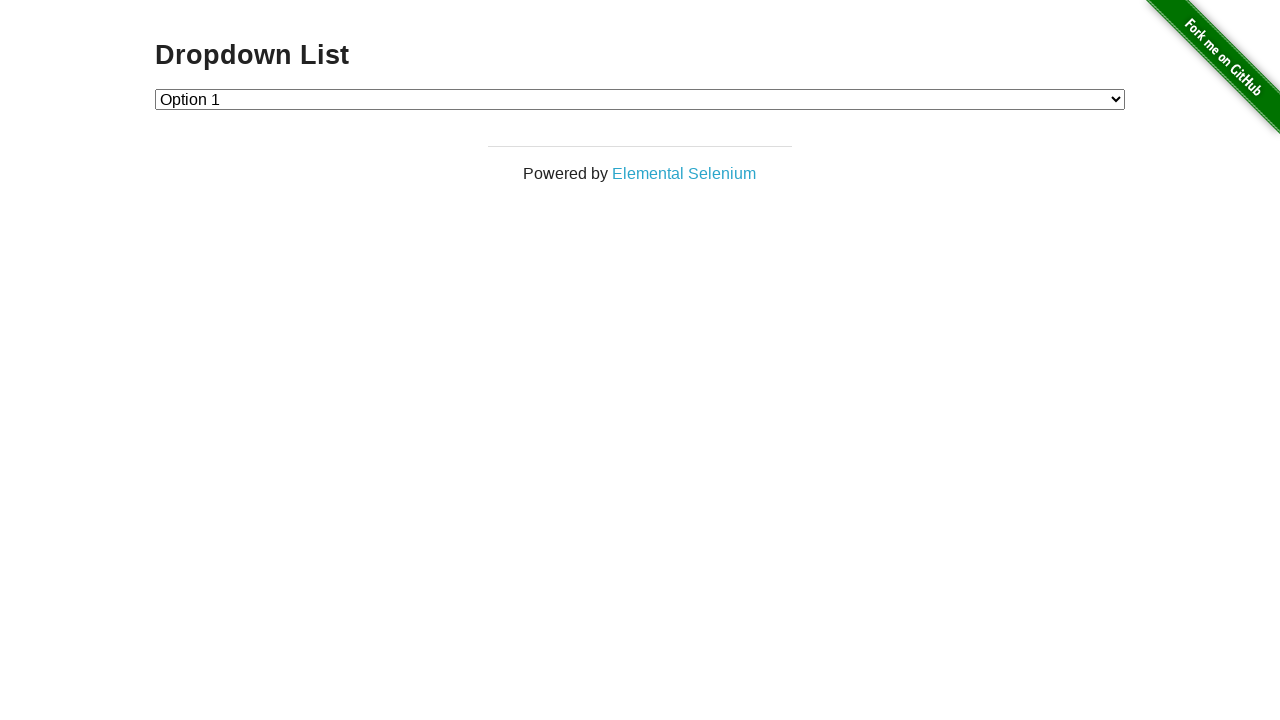

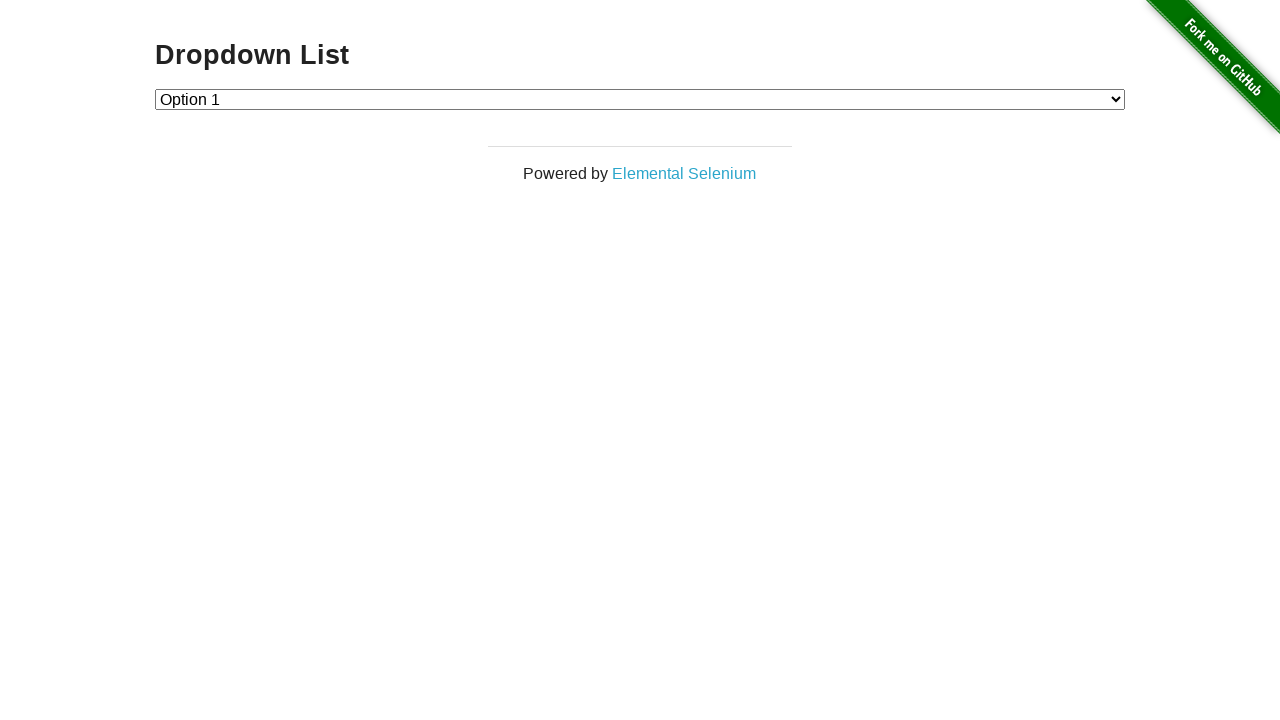